Navigates to a login practice page to verify the page loads correctly

Starting URL: https://rahulshettyacademy.com/loginpagepractise/

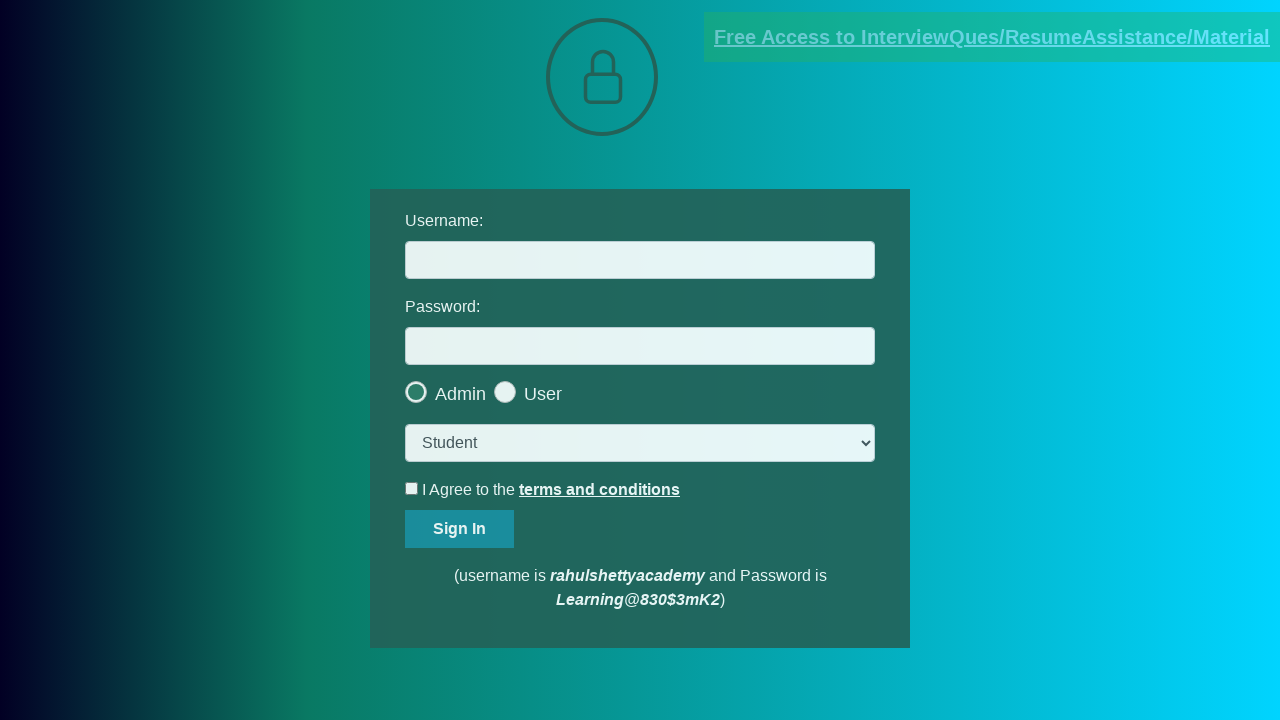

Waited for page to reach domcontentloaded state on login practice page
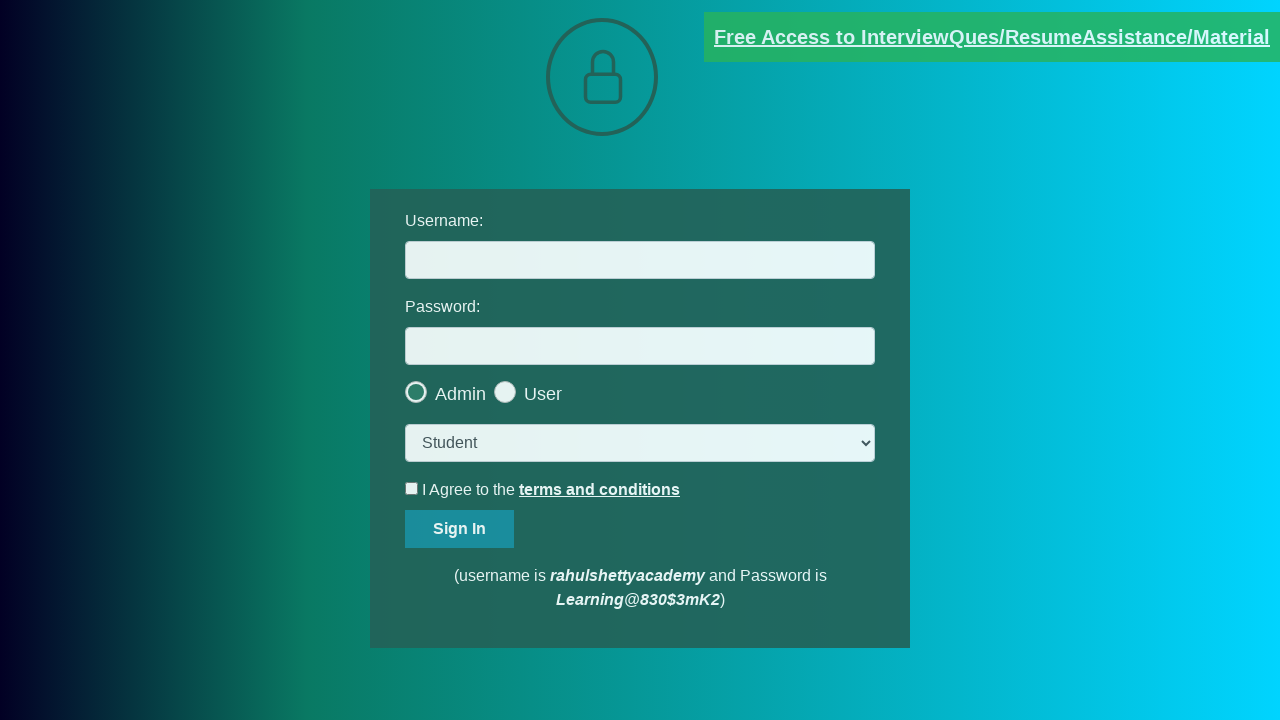

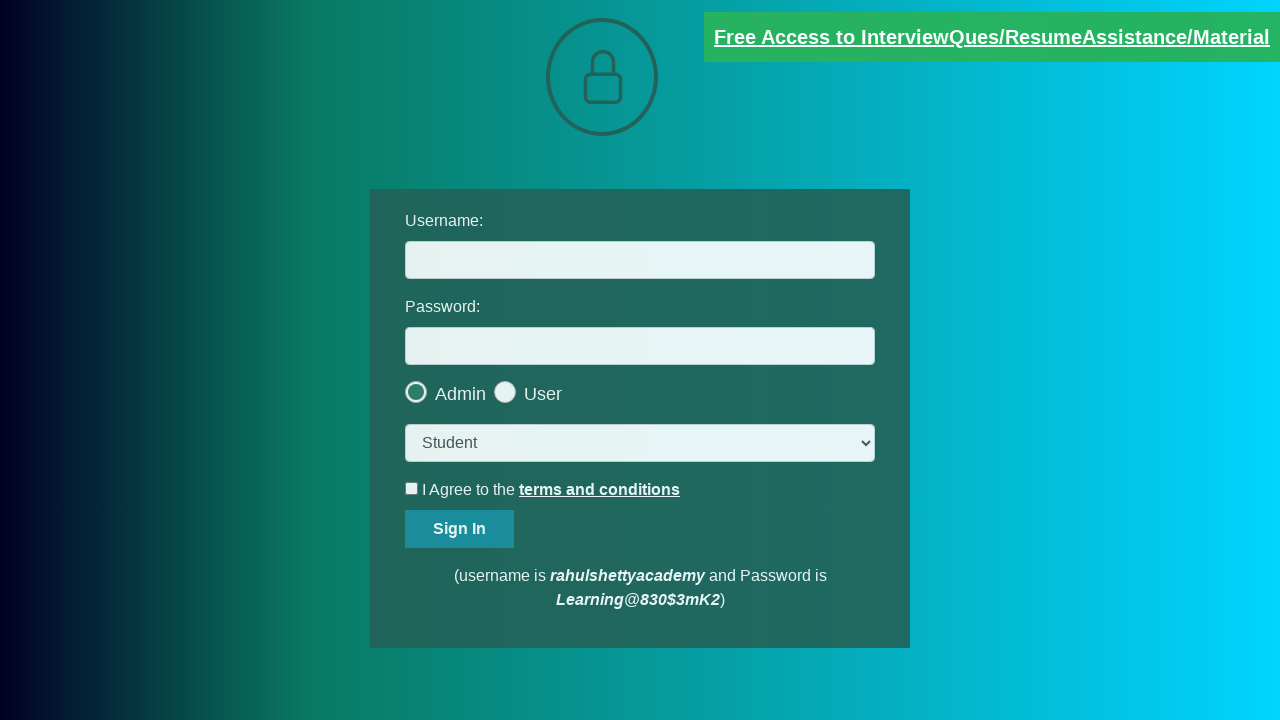